Automates playing the QWOP game by clicking on the game canvas and sending keyboard input to control the character

Starting URL: http://www.foddy.net/Athletics.html?webgl=true

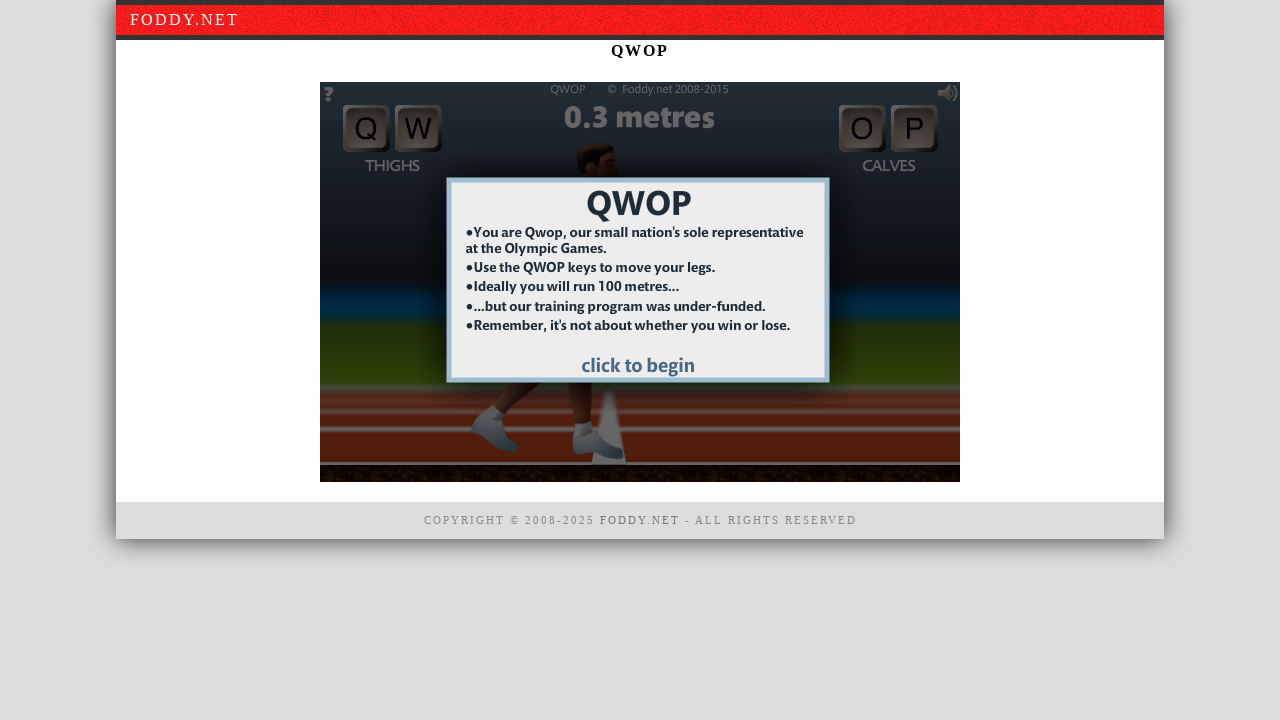

Set viewport size to 640x480
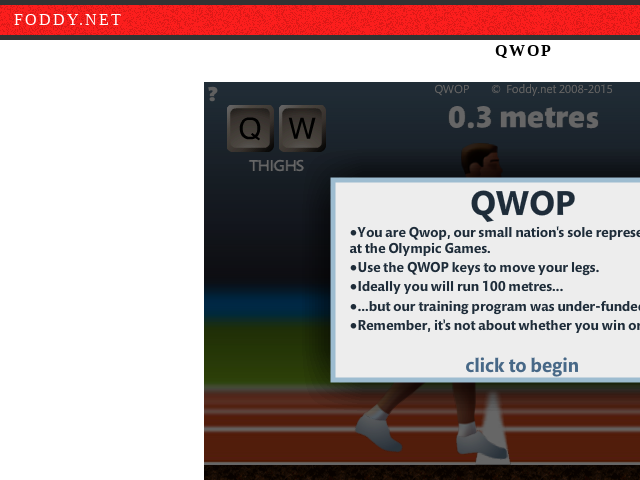

Game canvas #window1 became visible
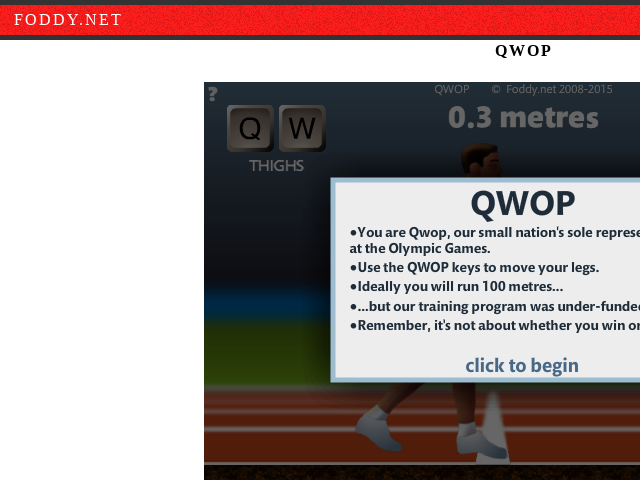

Clicked on the game canvas to focus it at (320, 280) on #window1
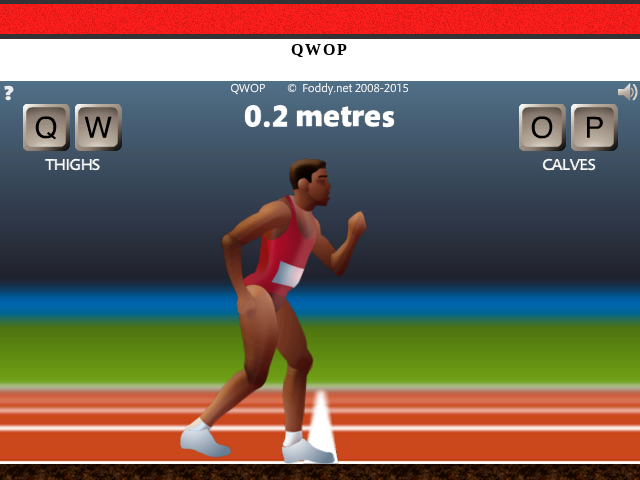

Pressed 'q' key to control character on #window1
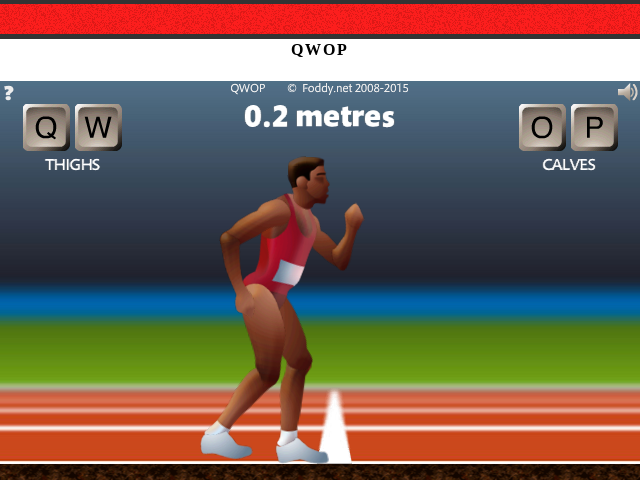

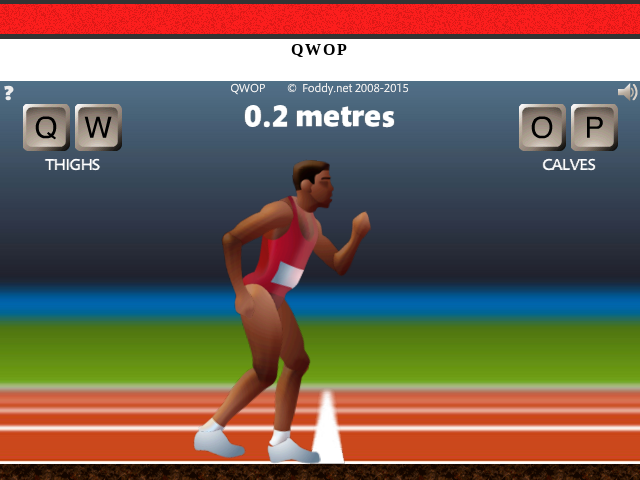